Tests creating a new task by filling in the task name and content fields, then clicking the add button to submit the form.

Starting URL: https://marcin-dolecki.github.io/

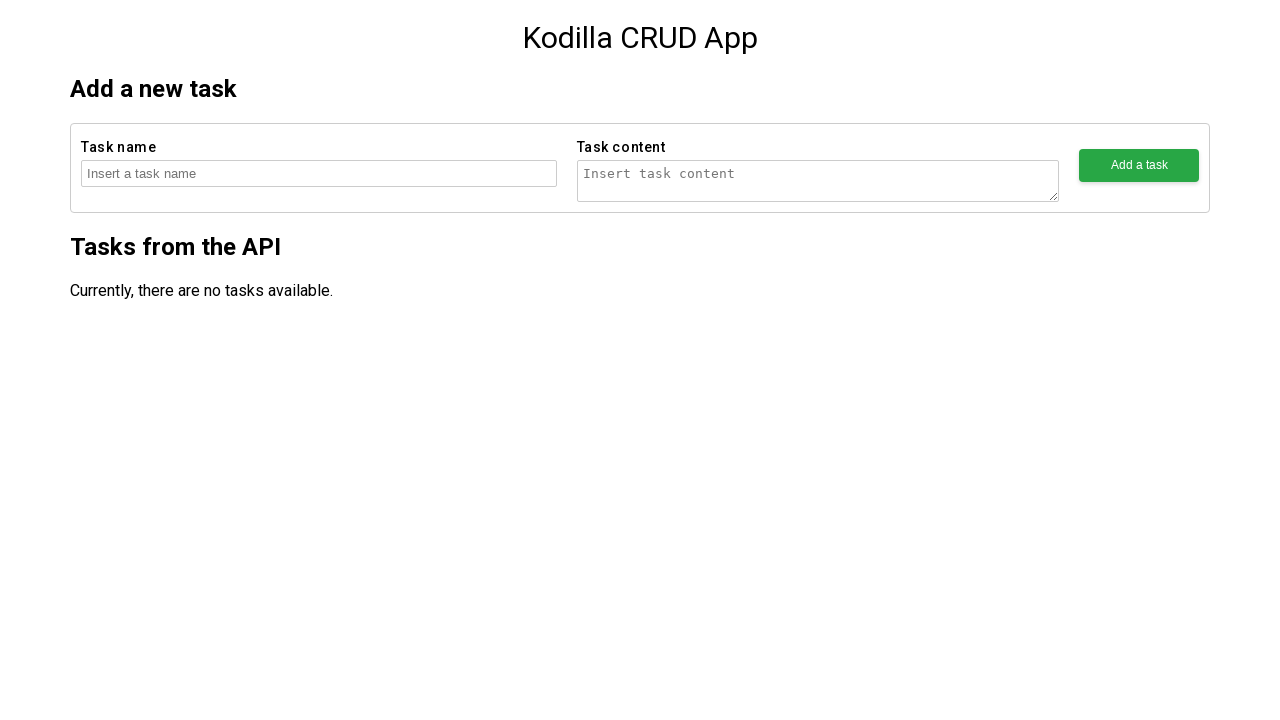

Filled task name field with 'Task number 84150' on //form[@data-task-add-form]//input[@name='title']
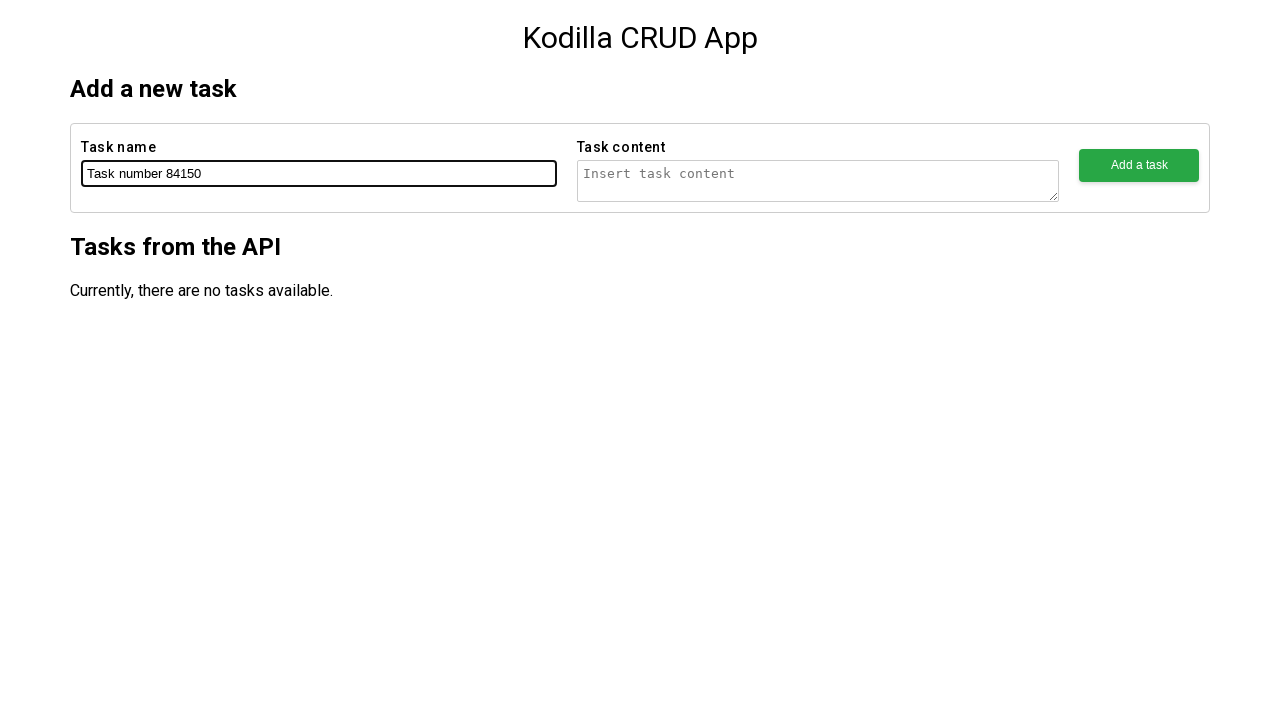

Filled task content field with 'Task number 84150 content' on //form[@data-task-add-form]//textarea[@name='content']
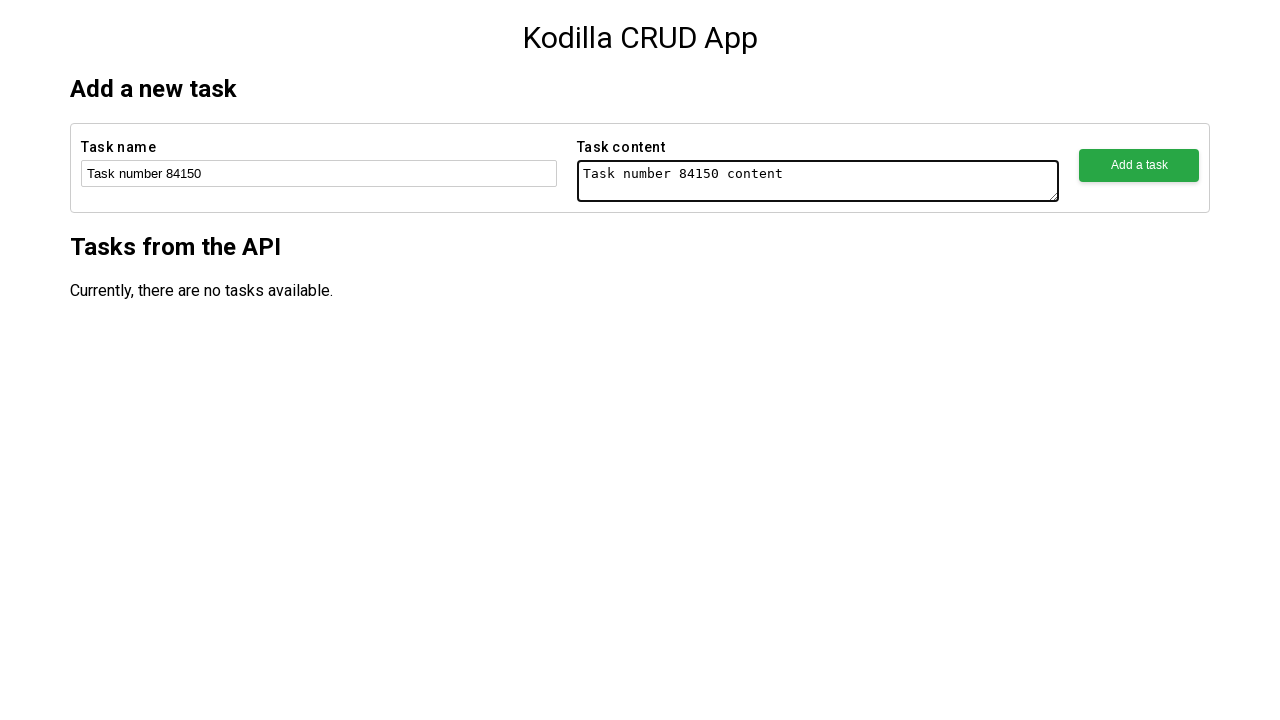

Clicked add task button to submit form at (1139, 165) on xpath=//form[@data-task-add-form]//button[@type='submit']
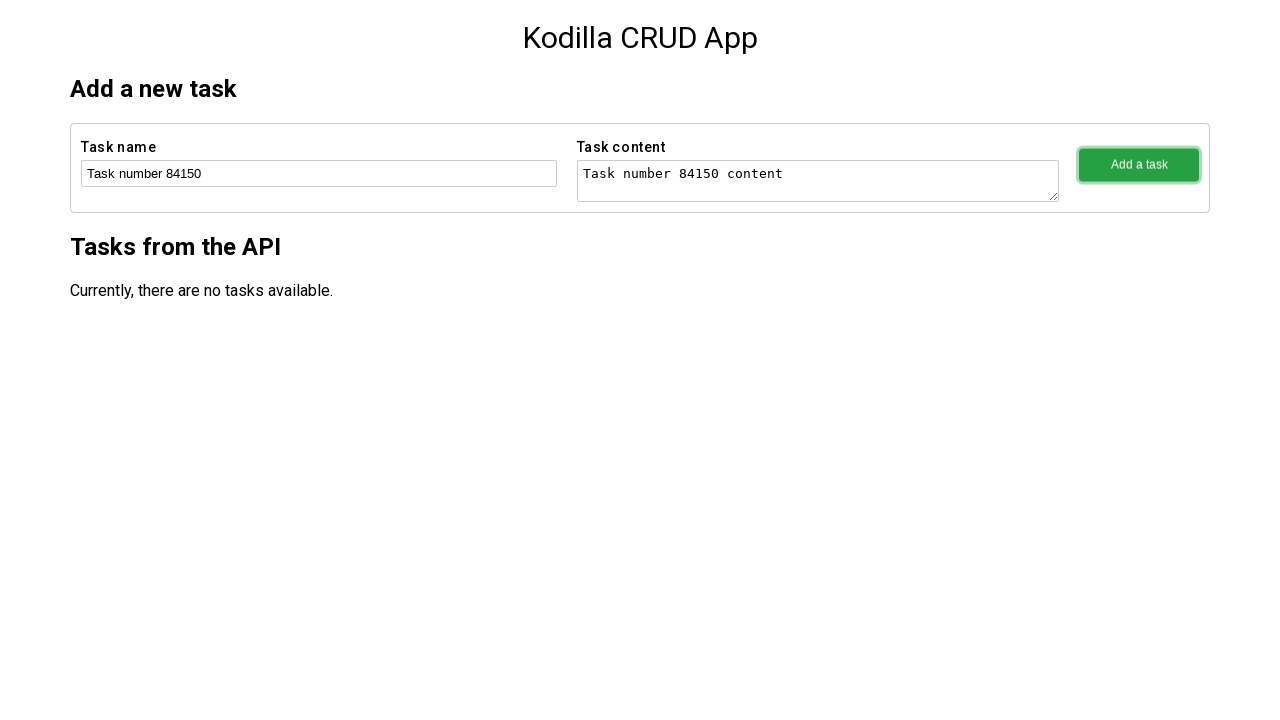

Waited 2 seconds for task creation to complete
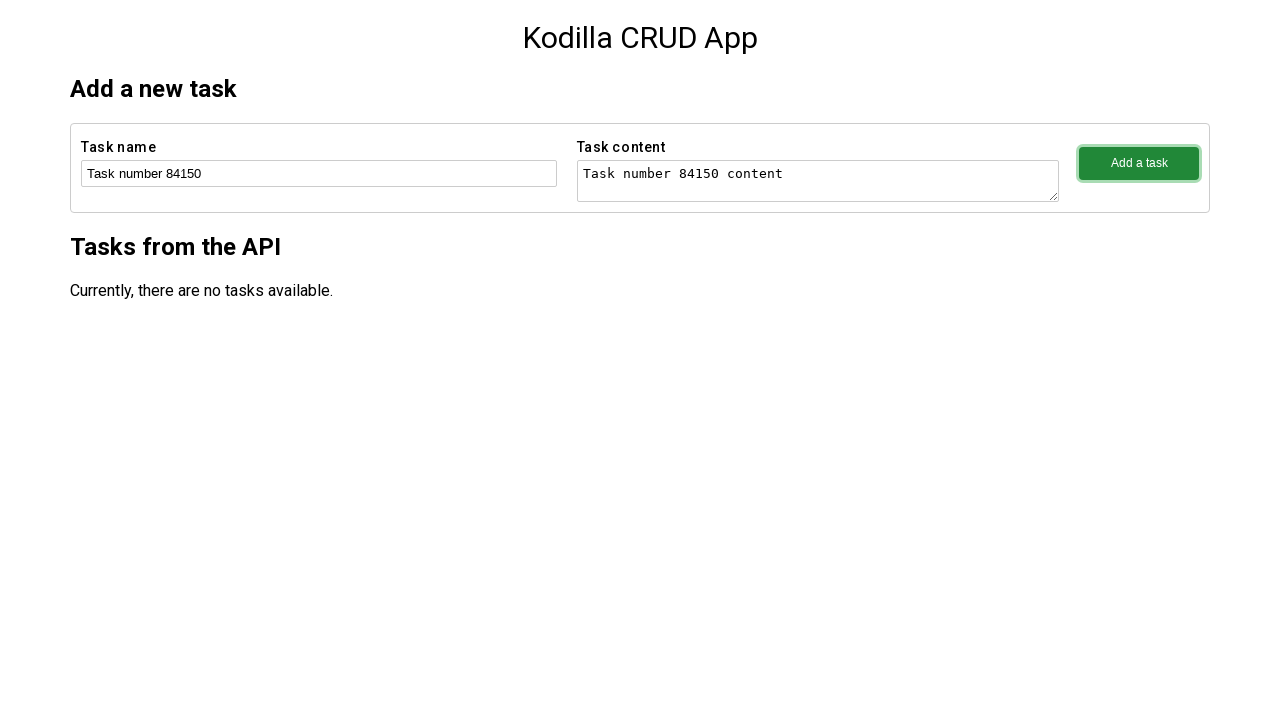

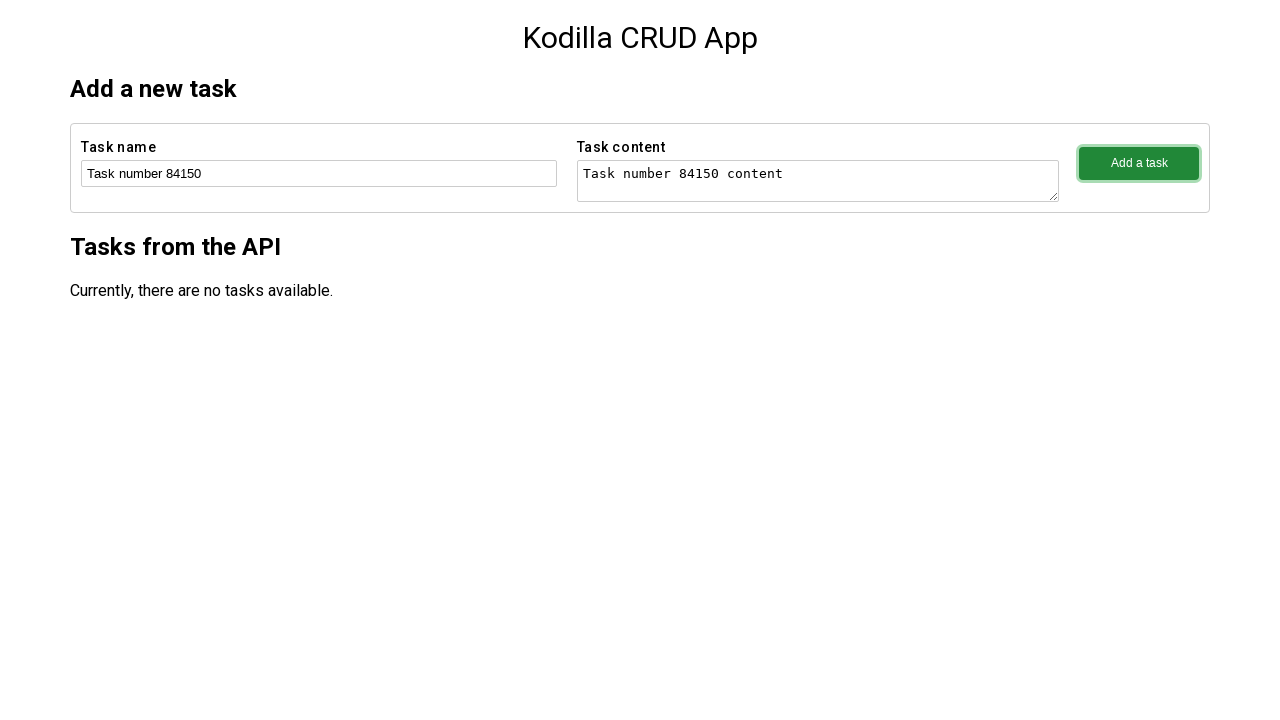